Opens DuckDuckGo homepage and verifies the page title contains 'DuckDuckGo'

Starting URL: https://duckduckgo.com

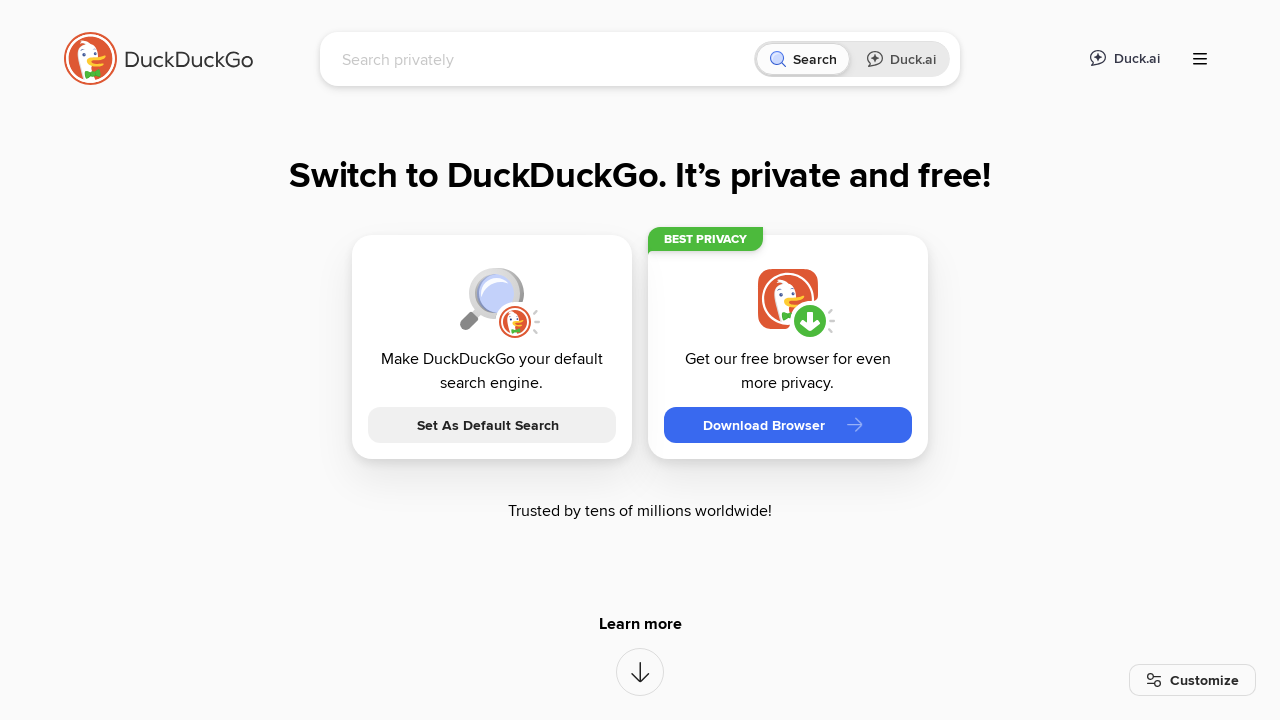

Set viewport size to 1024x768
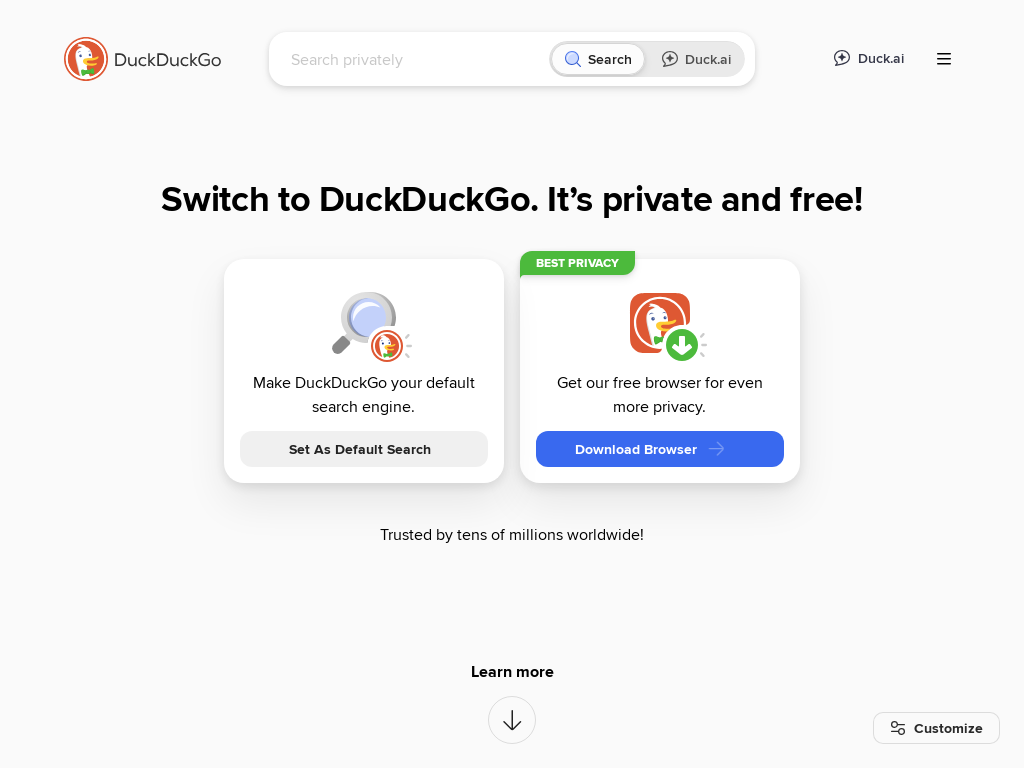

Verified page title contains 'DuckDuckGo'
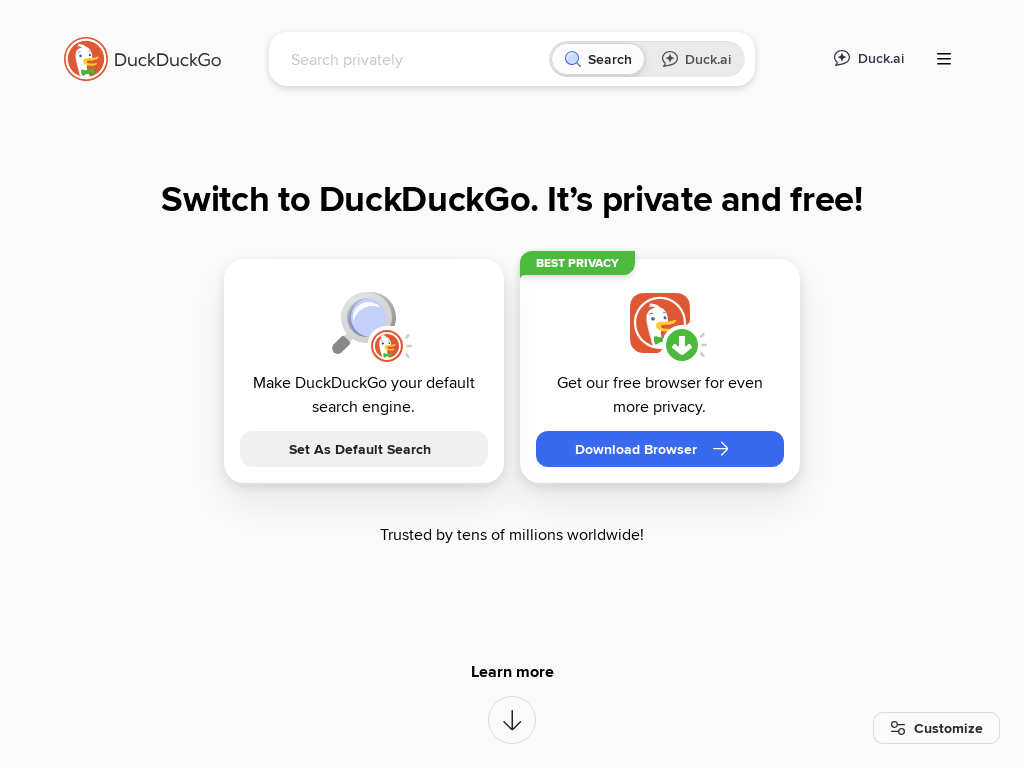

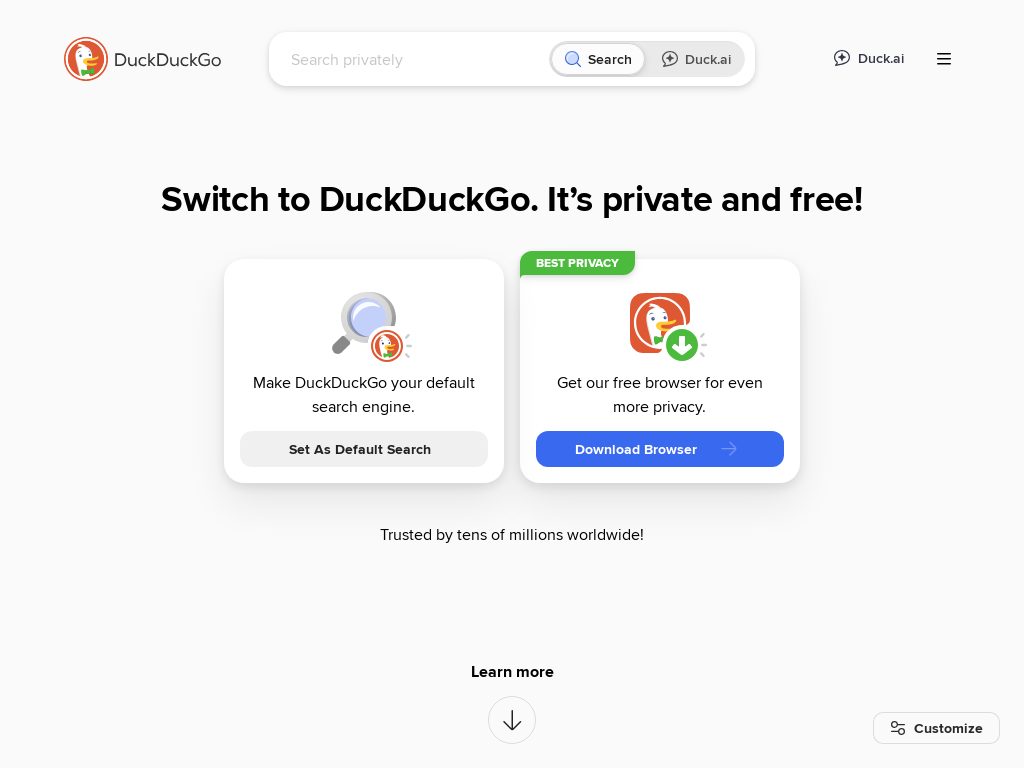